Tests jQuery UI datepicker functionality by clicking the date field to open the calendar and selecting a specific date (the 15th)

Starting URL: https://jqueryui.com/datepicker/

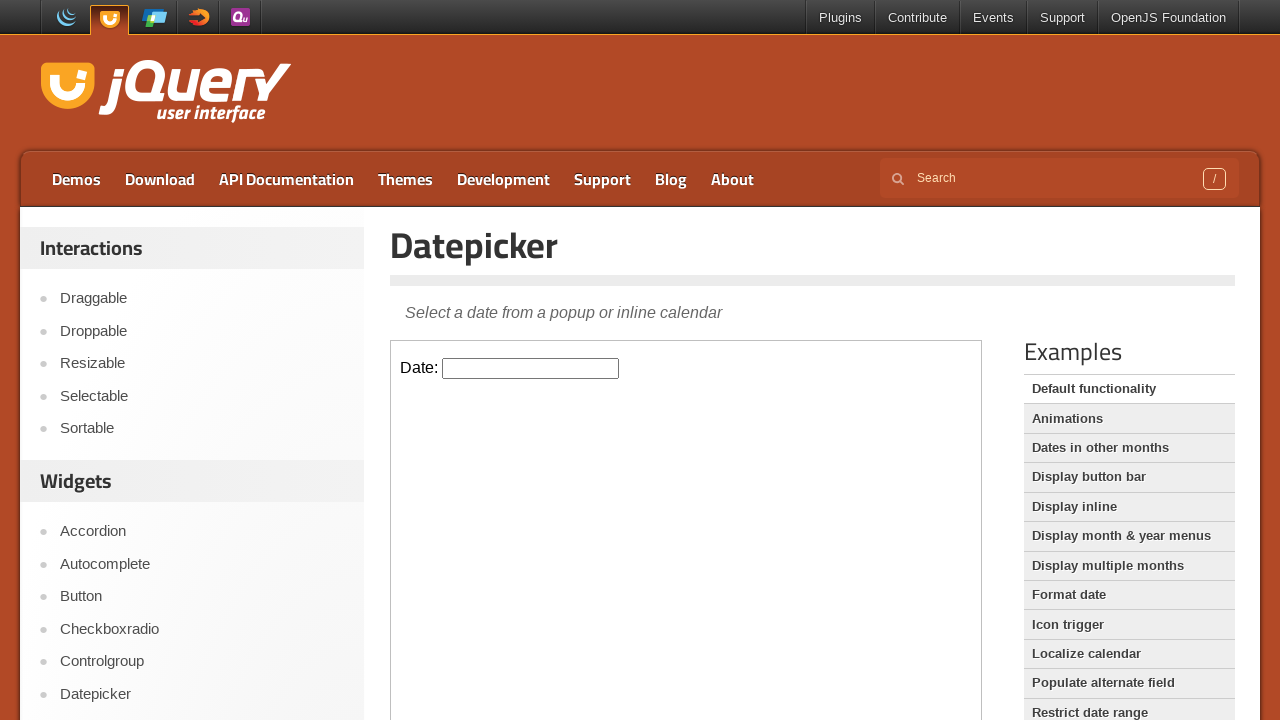

Located the demo iframe containing the datepicker
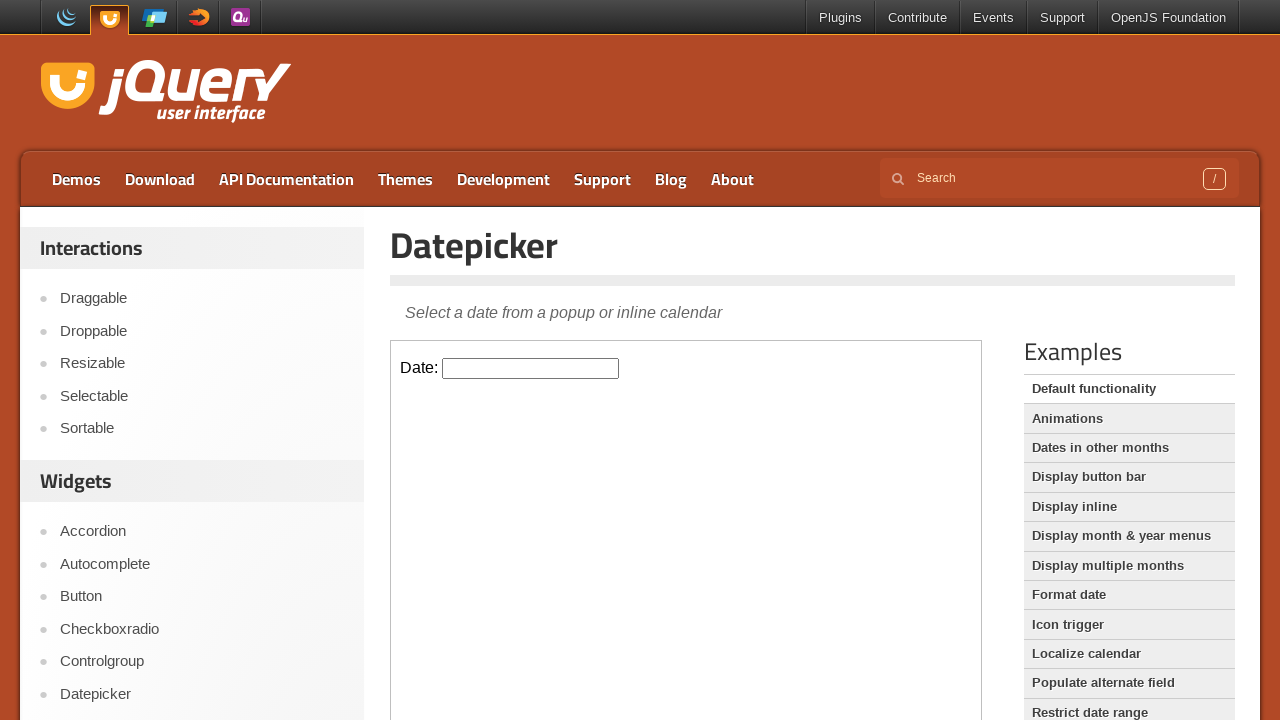

Clicked the datepicker input field to open the calendar at (531, 368) on .demo-frame >> internal:control=enter-frame >> #datepicker
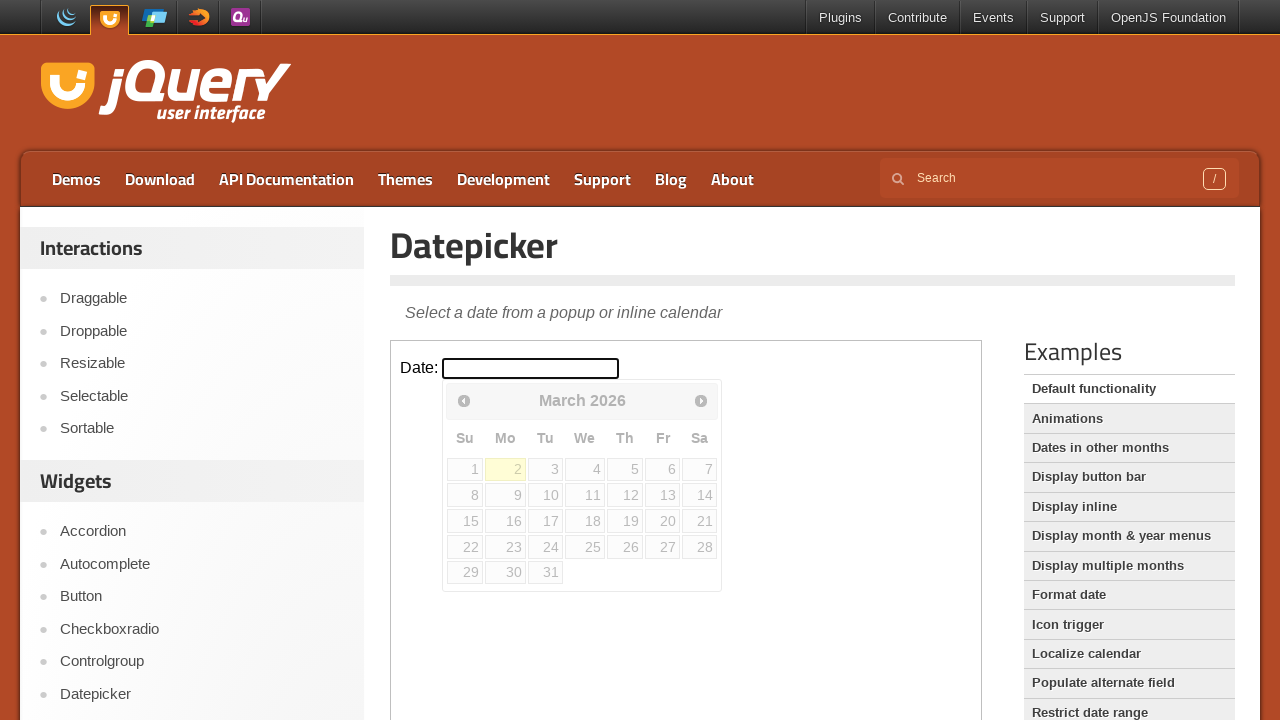

Selected the 15th day from the jQuery UI calendar at (465, 521) on .demo-frame >> internal:control=enter-frame >> xpath=//a[text()='15']
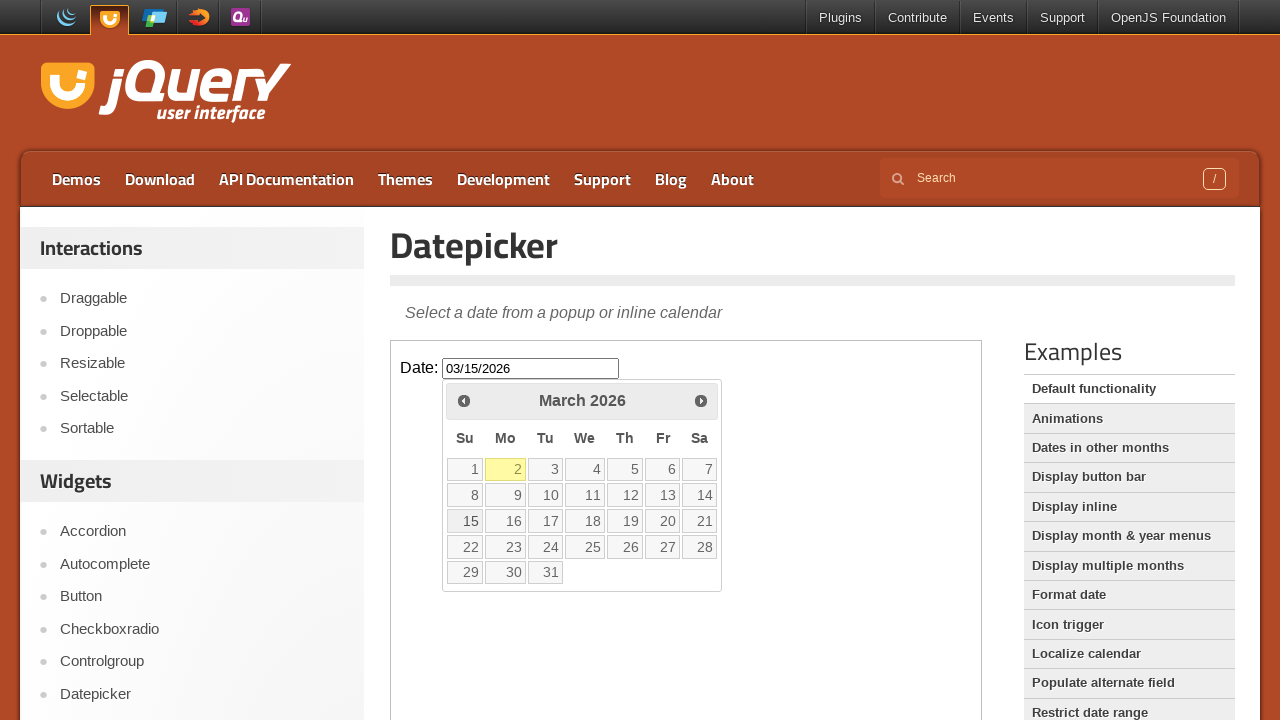

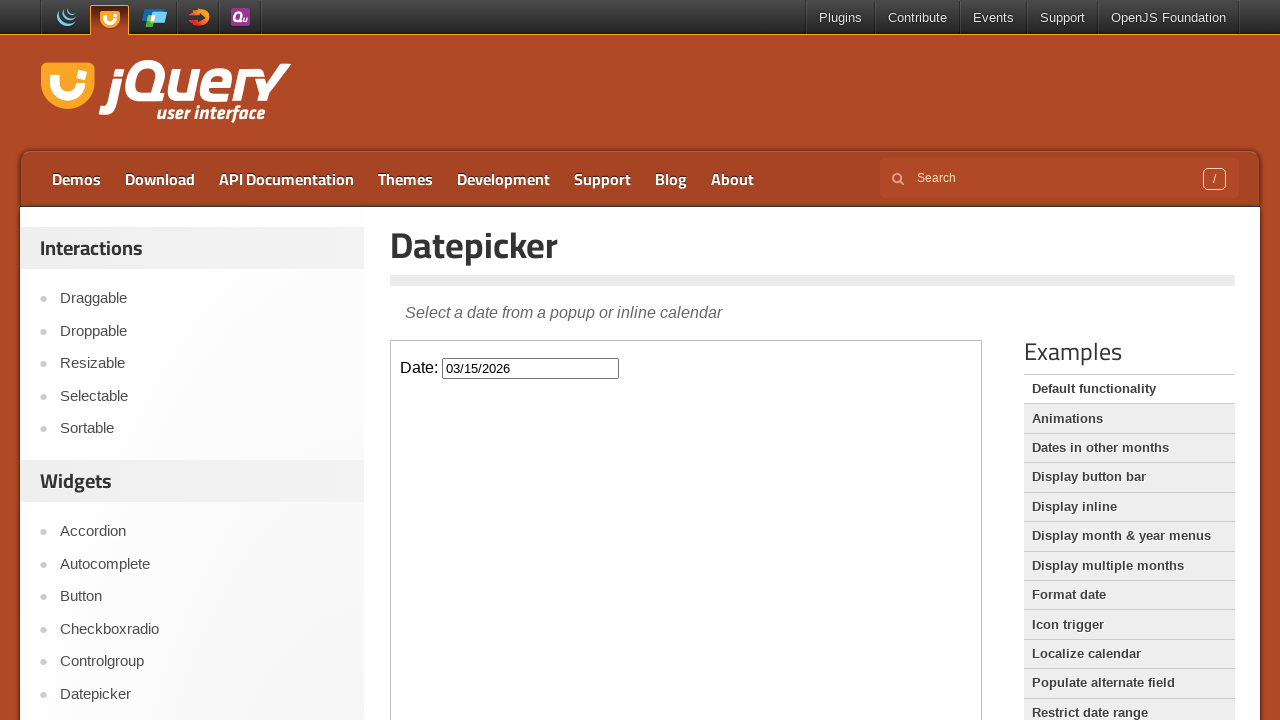